Tests that edits are saved when the edit input loses focus (blur event).

Starting URL: https://demo.playwright.dev/todomvc

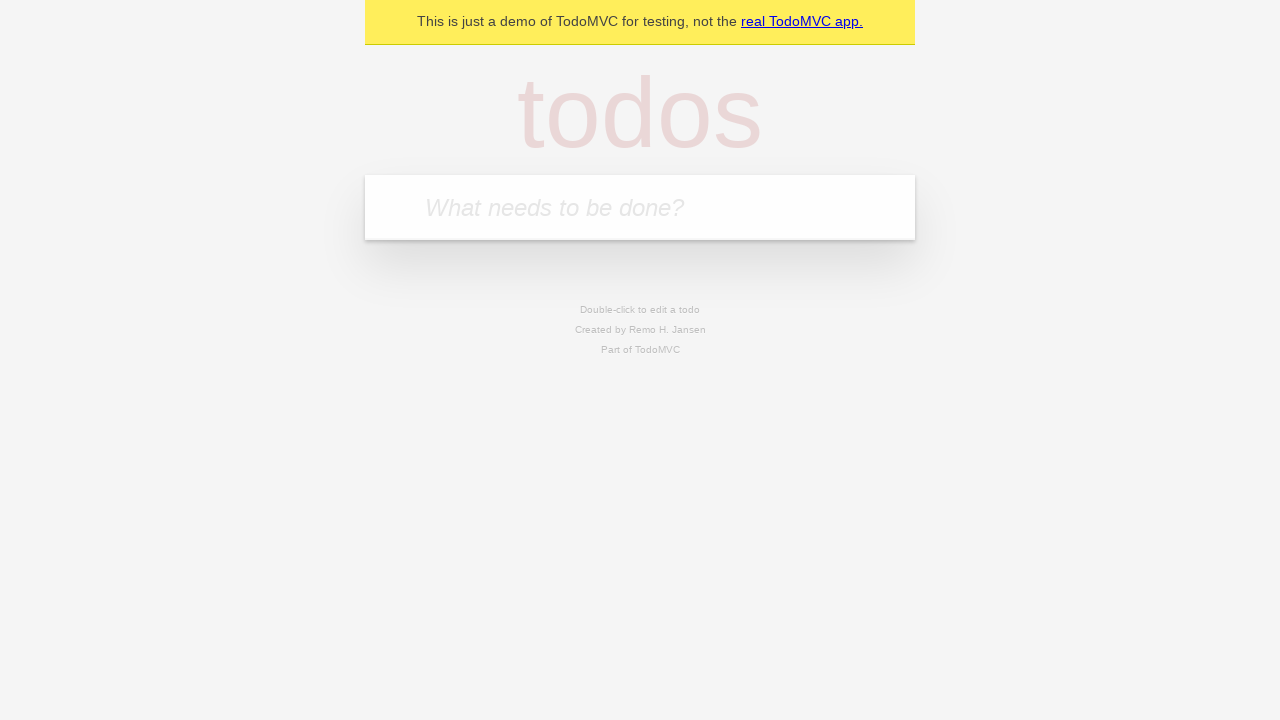

Filled new todo input with 'buy some cheese' on internal:attr=[placeholder="What needs to be done?"i]
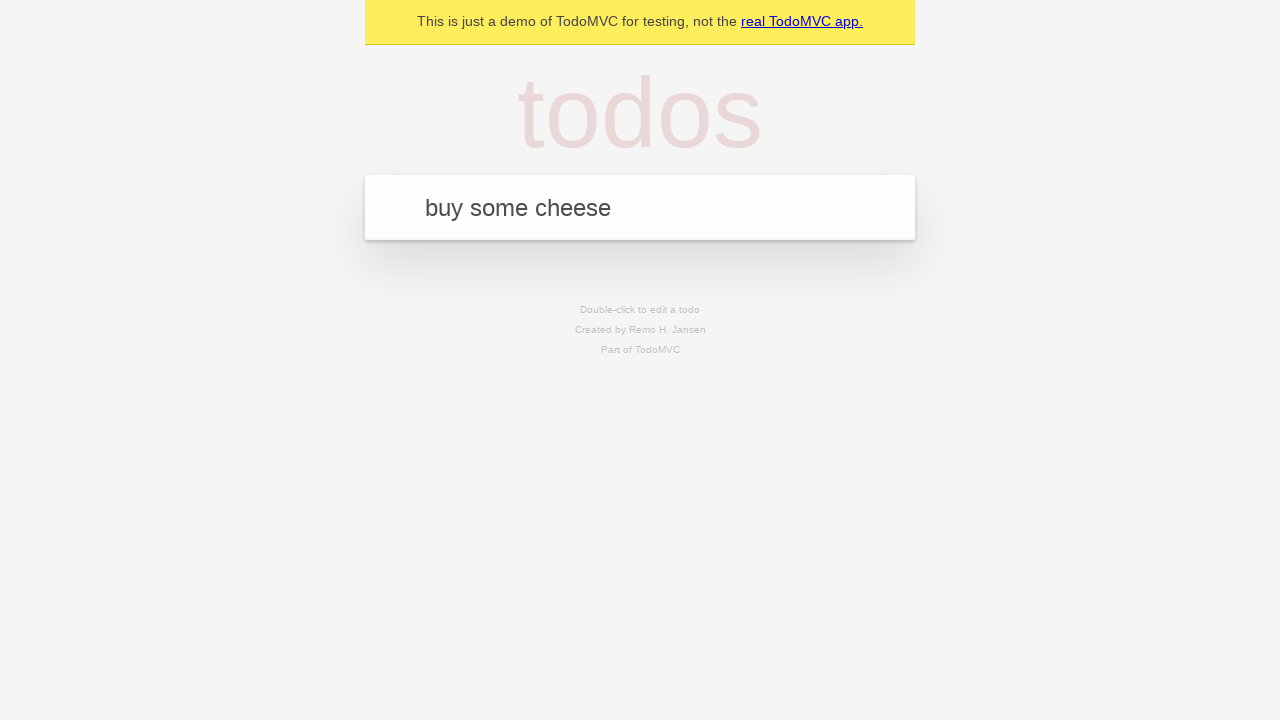

Pressed Enter to create first todo on internal:attr=[placeholder="What needs to be done?"i]
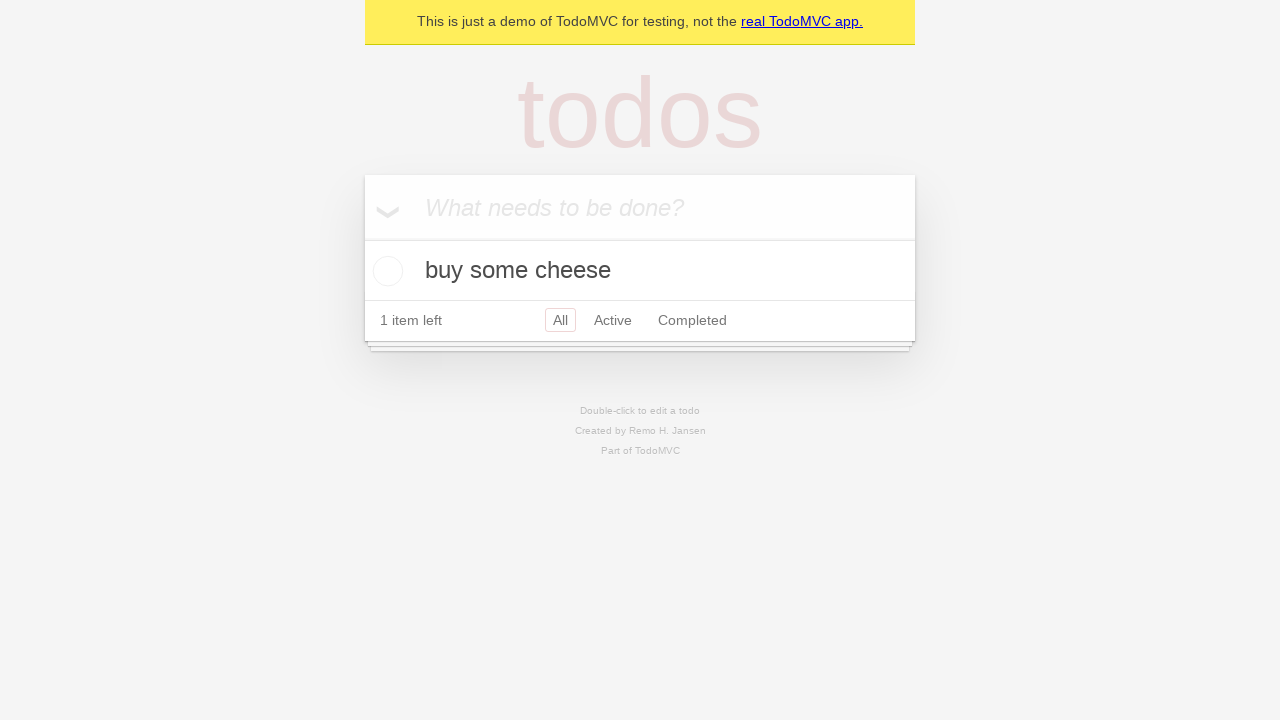

Filled new todo input with 'feed the cat' on internal:attr=[placeholder="What needs to be done?"i]
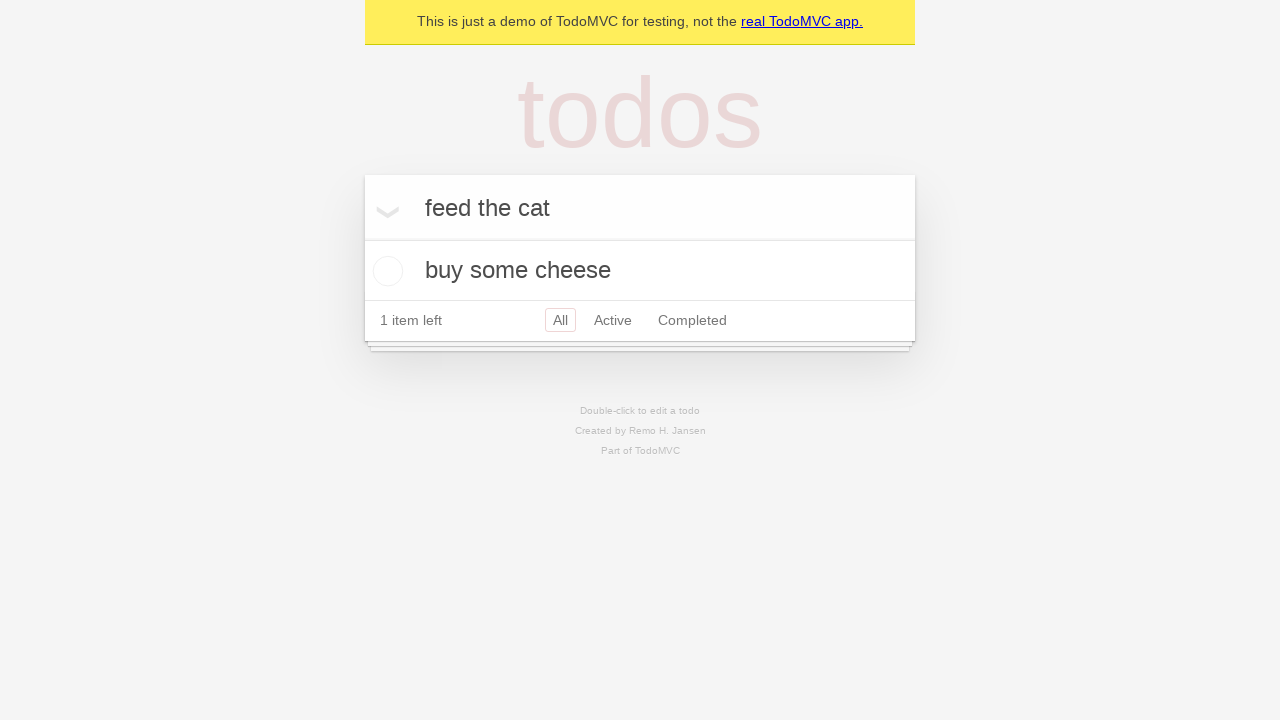

Pressed Enter to create second todo on internal:attr=[placeholder="What needs to be done?"i]
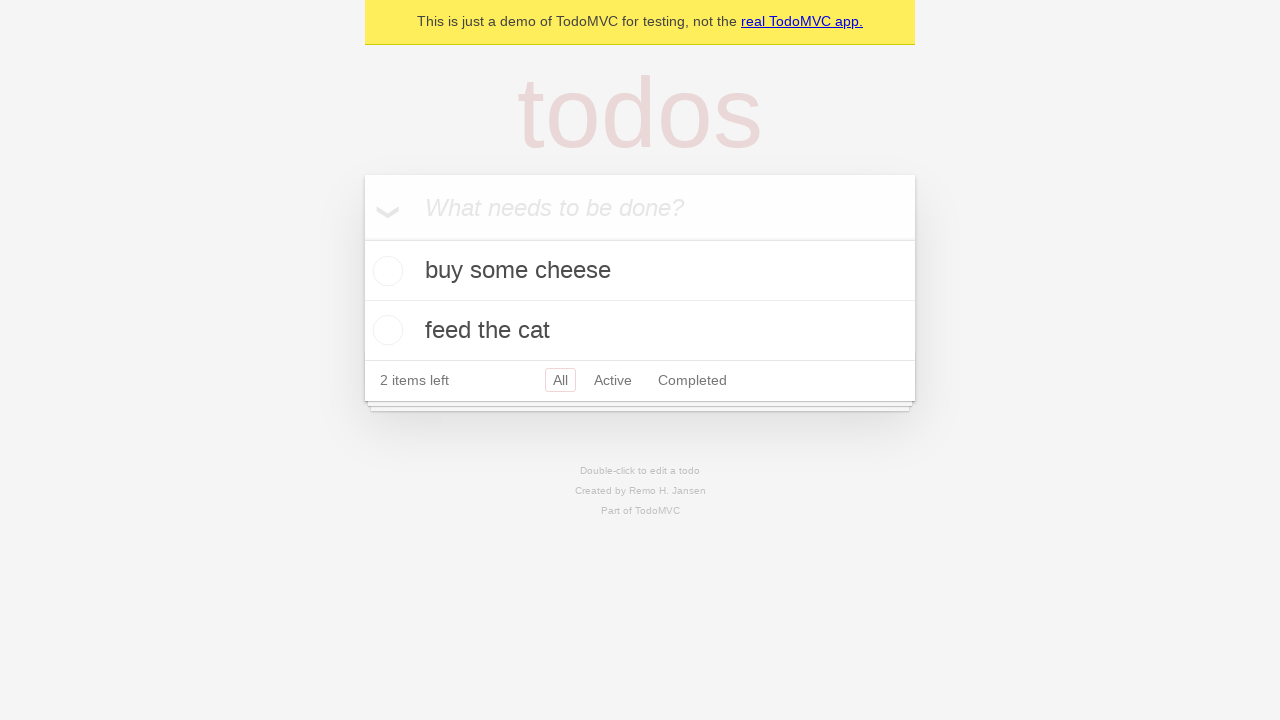

Filled new todo input with 'book a doctors appointment' on internal:attr=[placeholder="What needs to be done?"i]
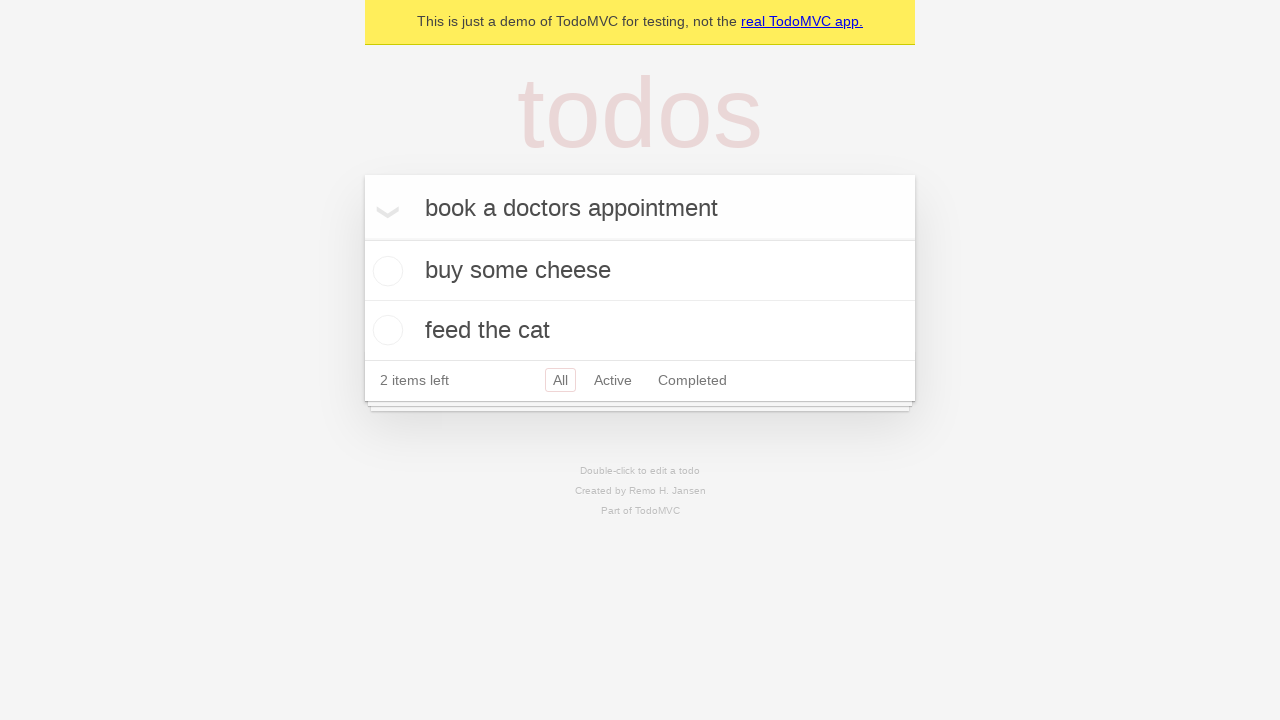

Pressed Enter to create third todo on internal:attr=[placeholder="What needs to be done?"i]
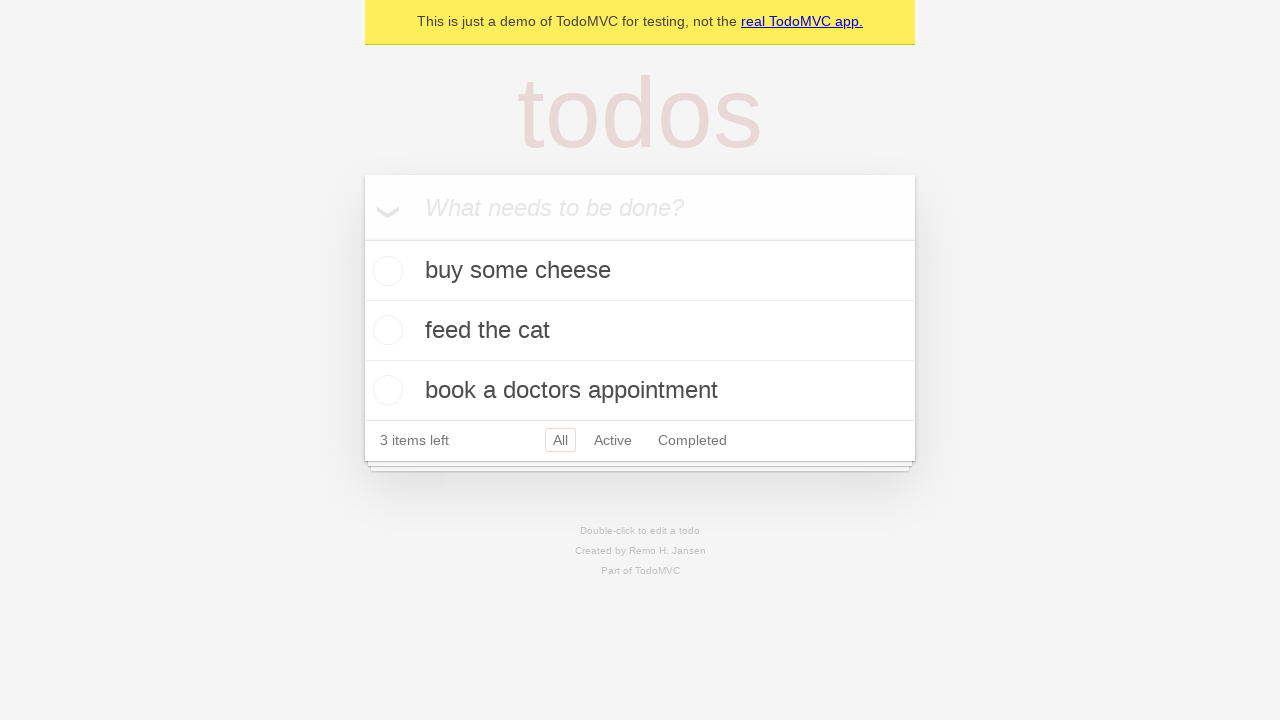

Waited for all three todo items to load
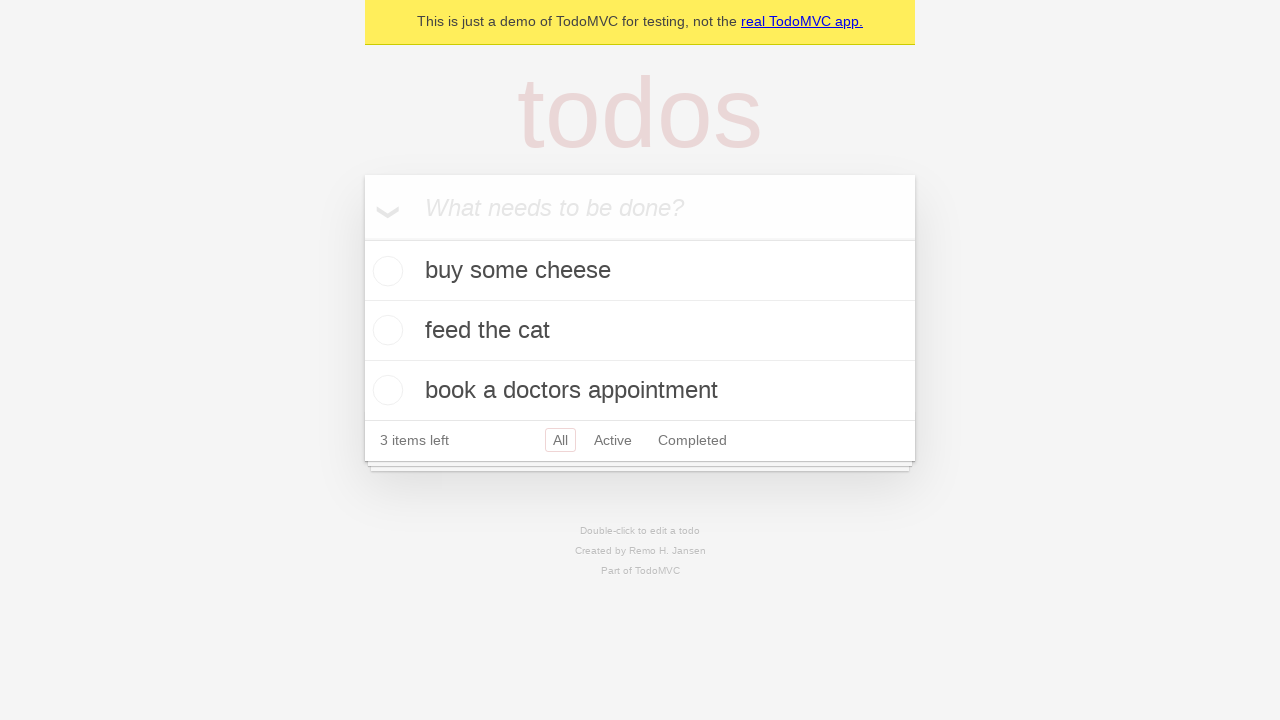

Double-clicked second todo item to enter edit mode at (640, 331) on internal:testid=[data-testid="todo-item"s] >> nth=1
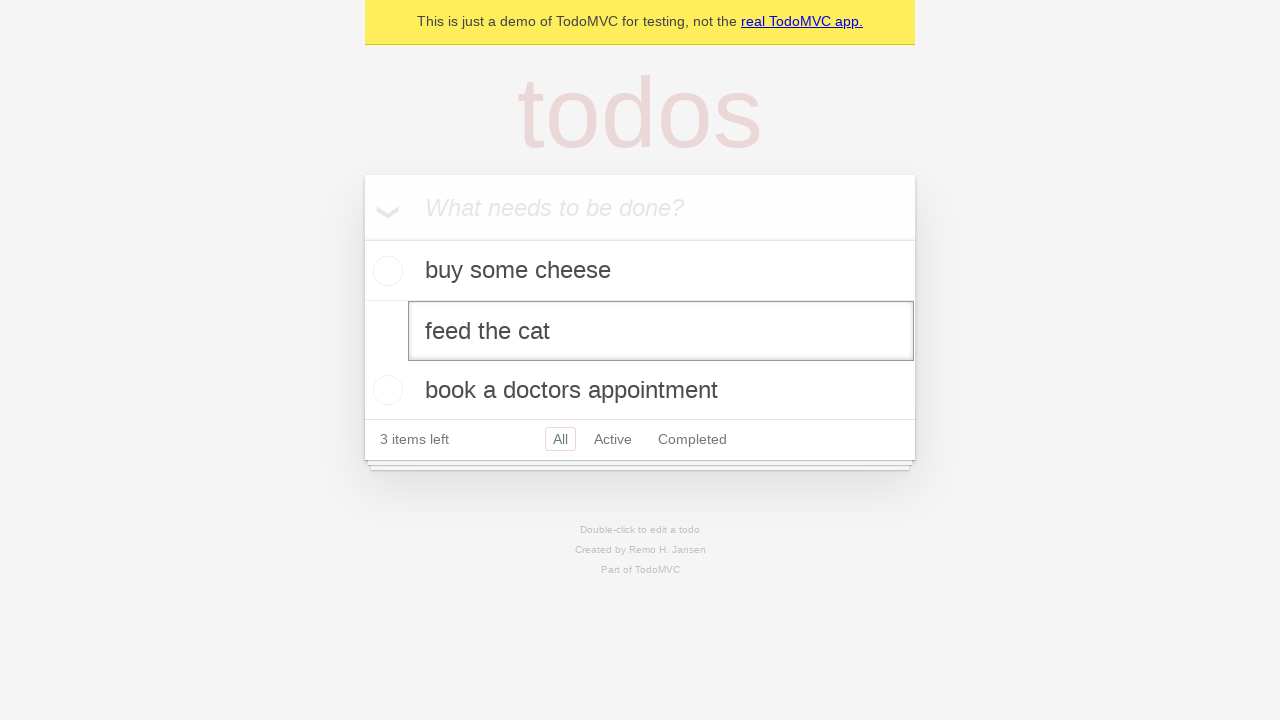

Filled edit input with new text 'buy some sausages' on internal:testid=[data-testid="todo-item"s] >> nth=1 >> internal:role=textbox[nam
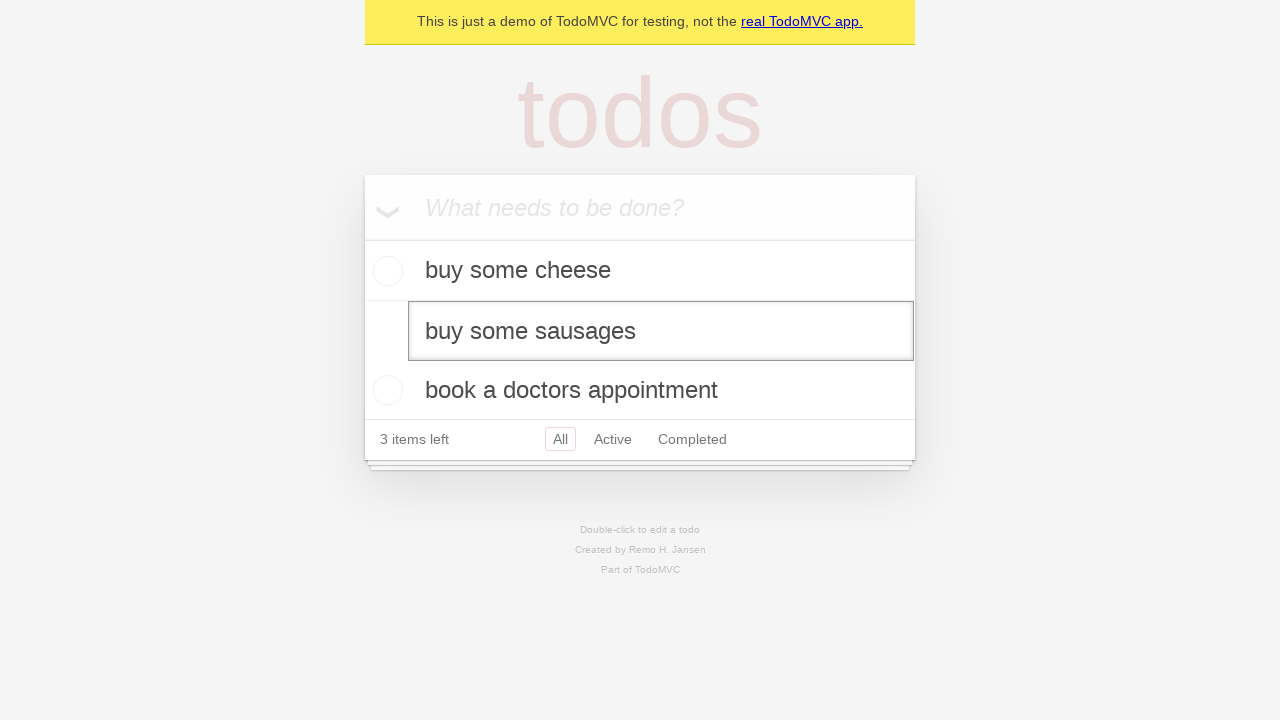

Dispatched blur event on edit input to save changes
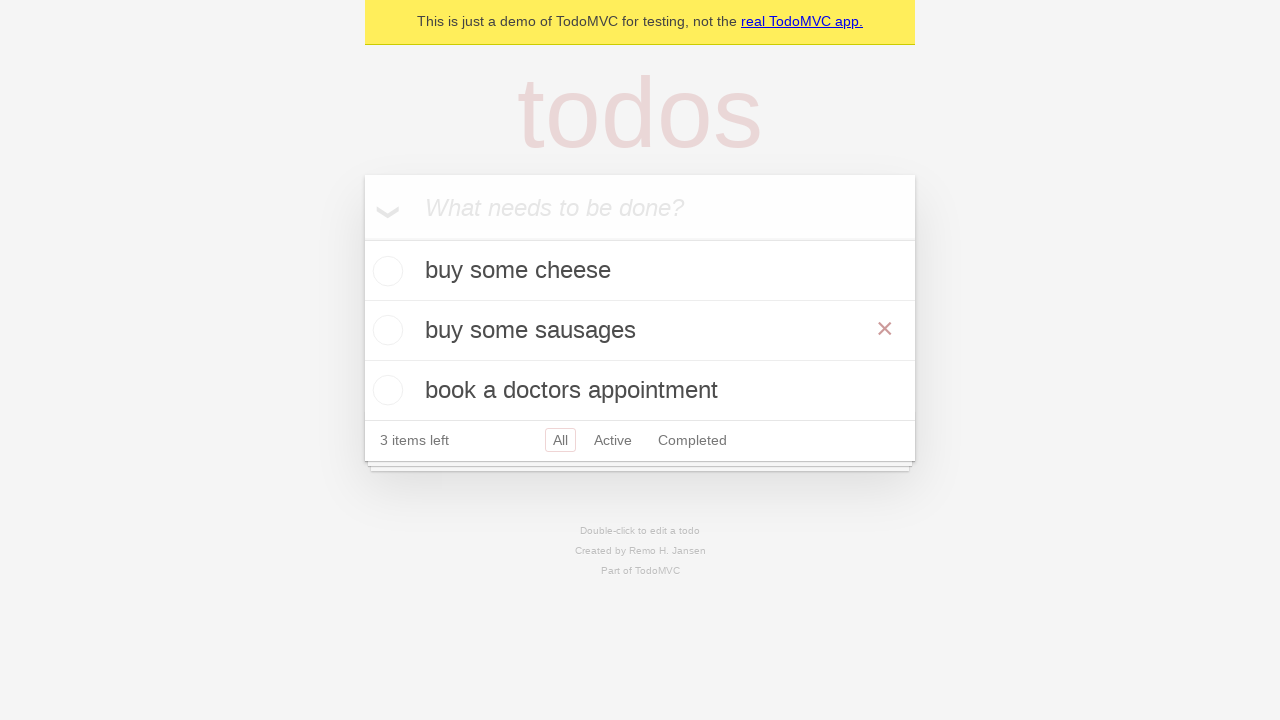

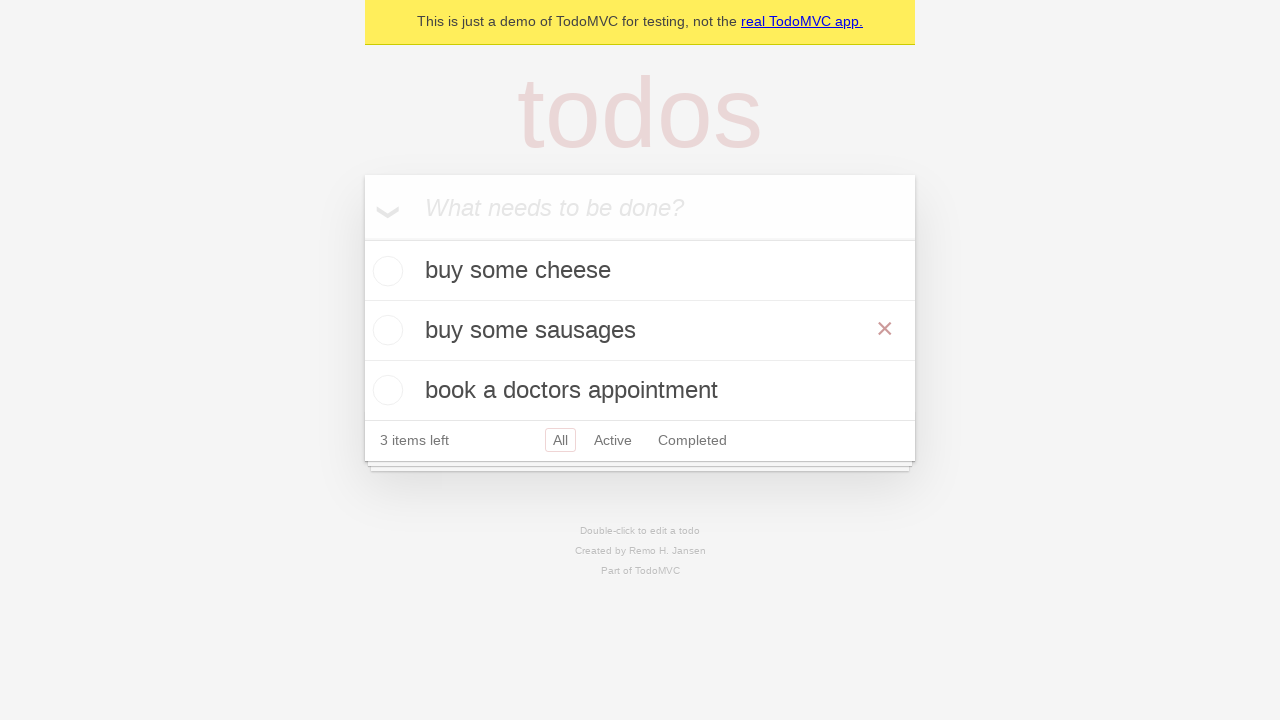